Fills out a text form with name and email, then submits it

Starting URL: https://demoqa.com/text-box

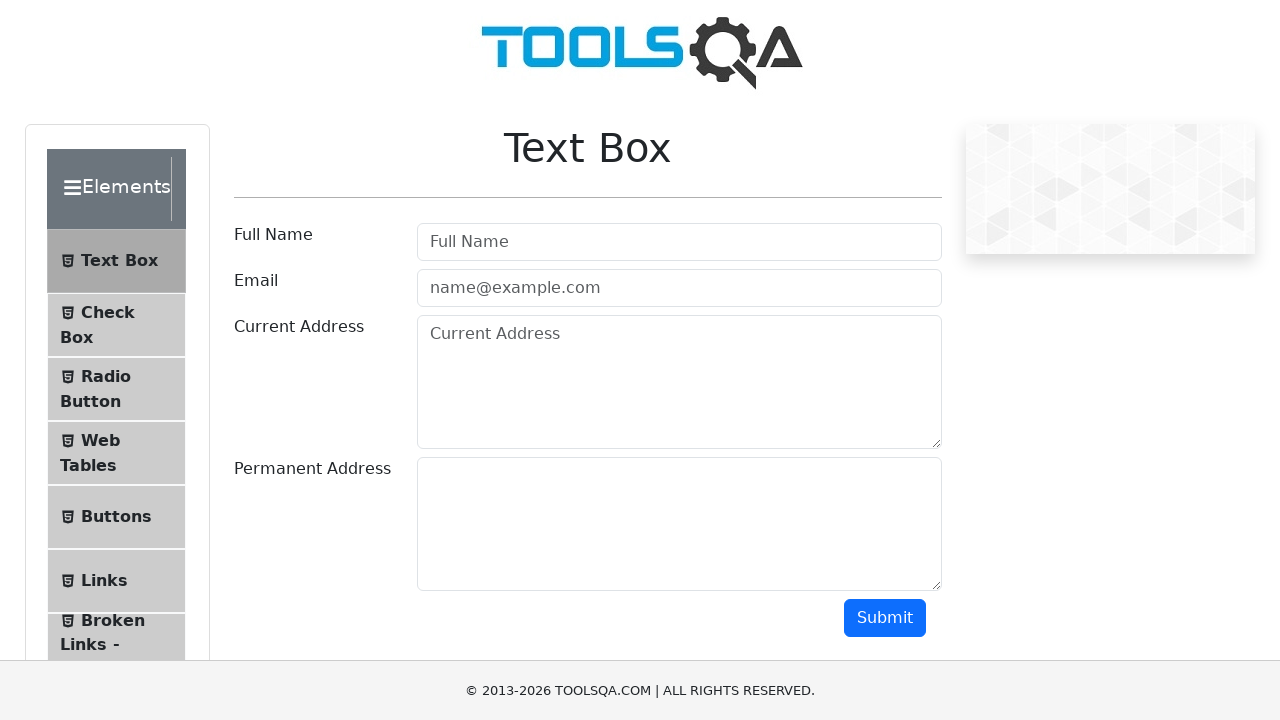

Filled userName field with 'Mr Rahim' on #userName
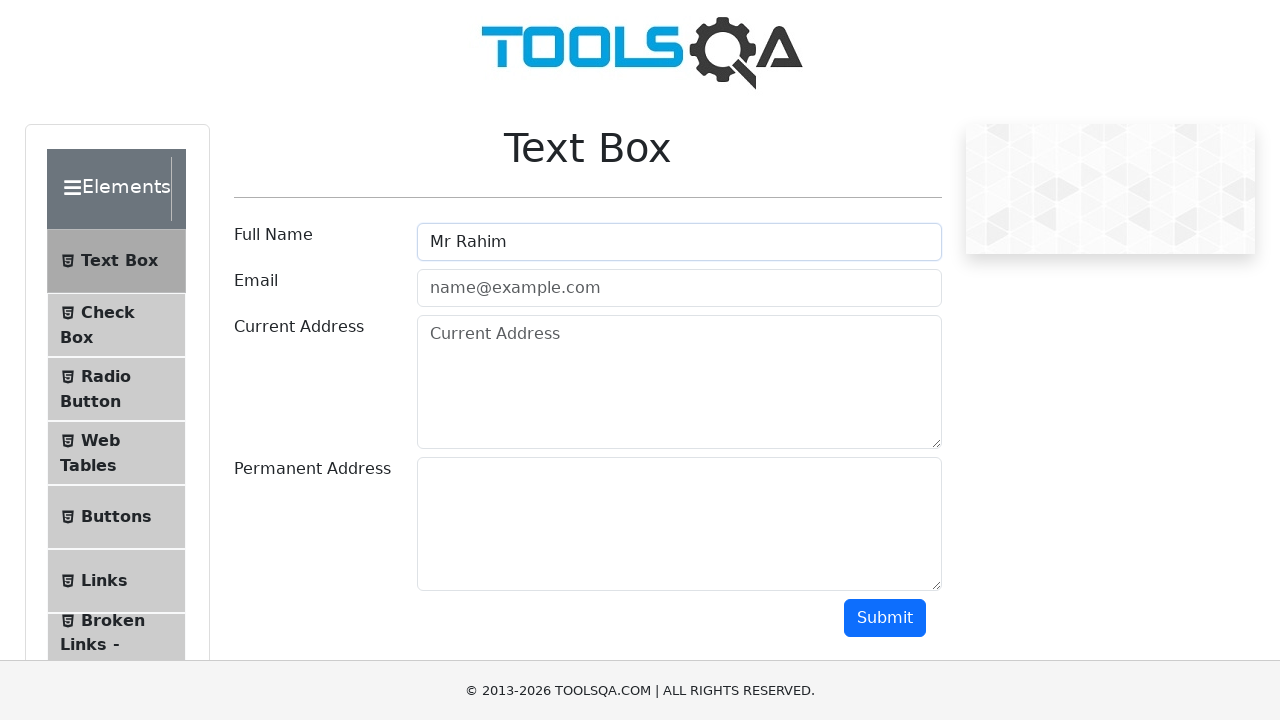

Filled userEmail field with 'rahim@test.com' on #userEmail
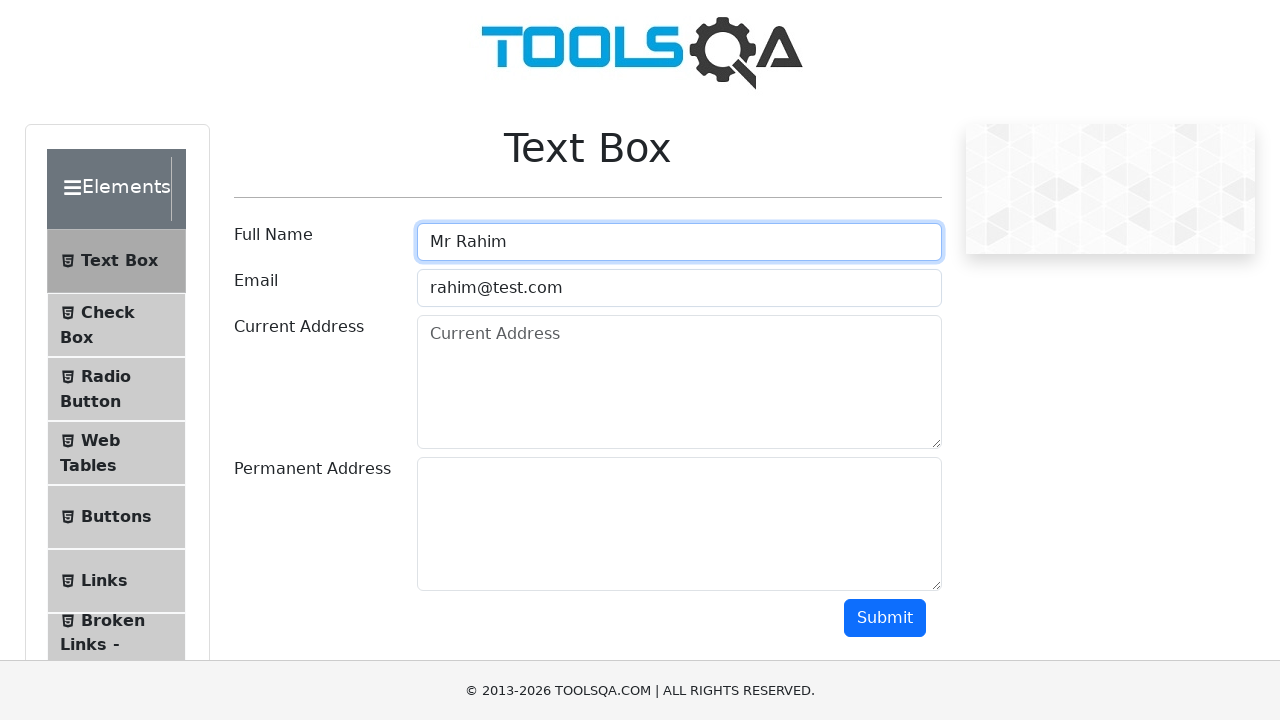

Scrolled page down by 250 pixels
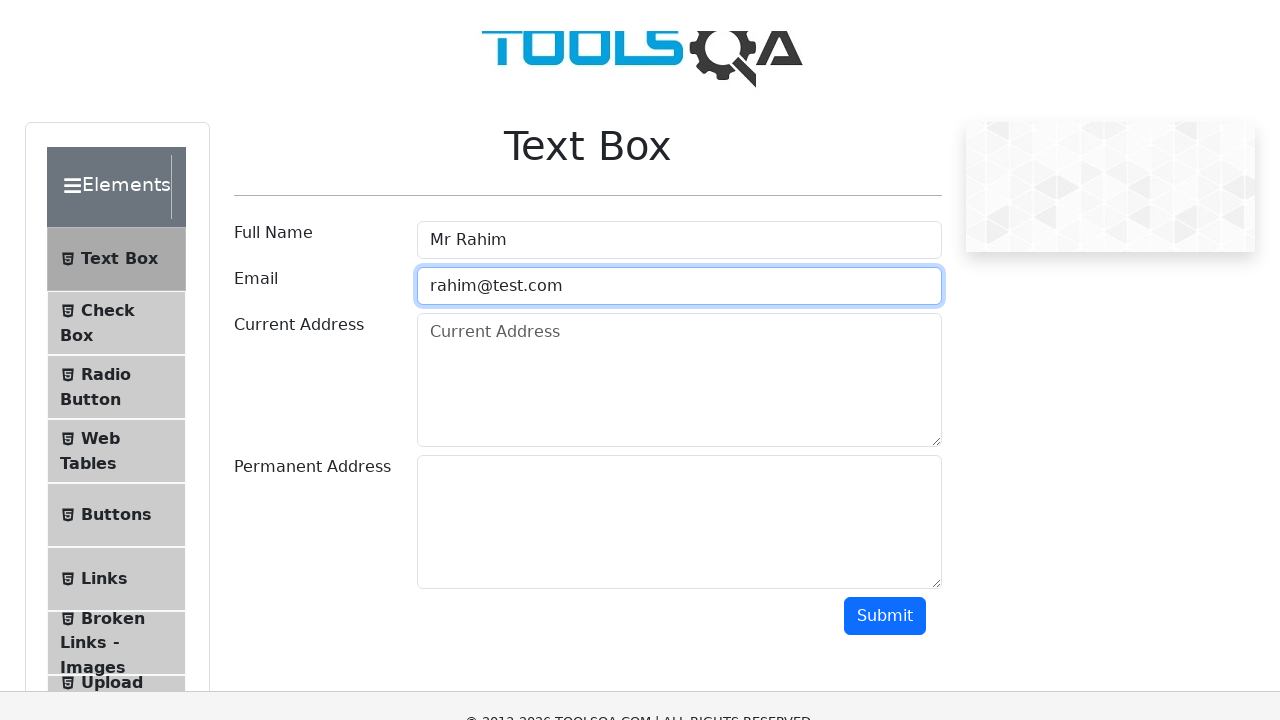

Clicked submit button to submit the form at (885, 368) on #submit
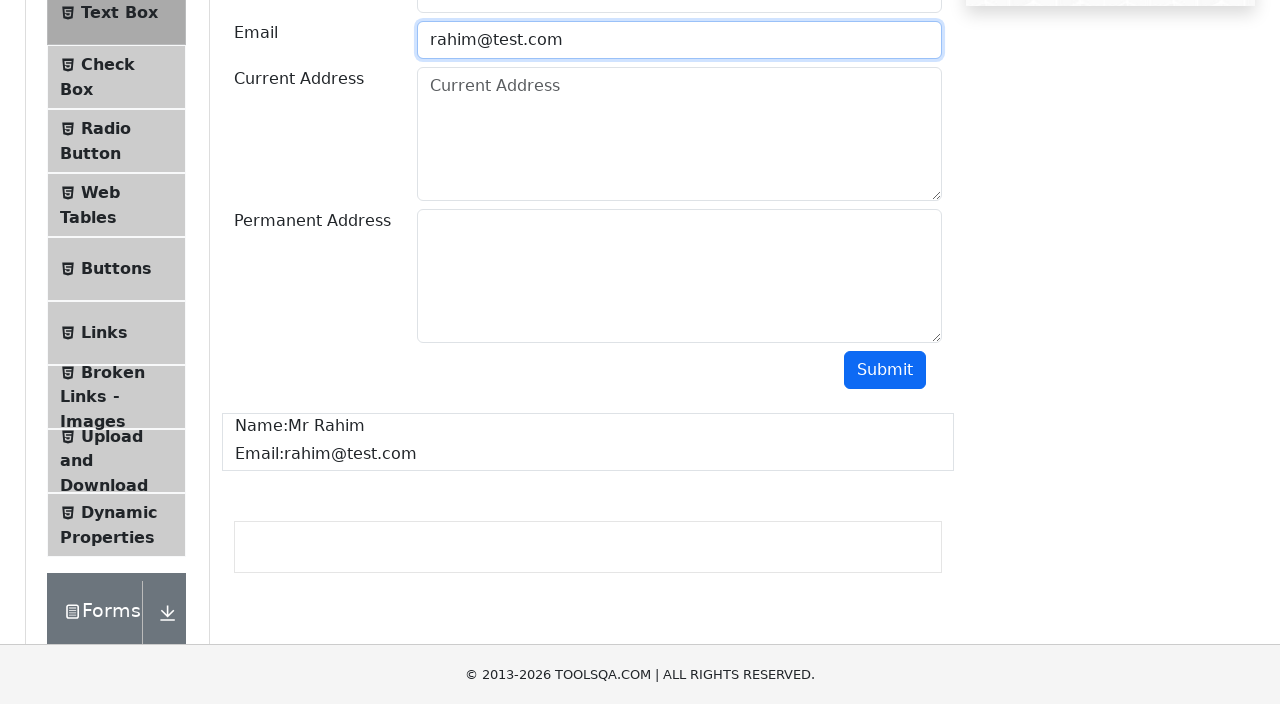

Form submission result appeared
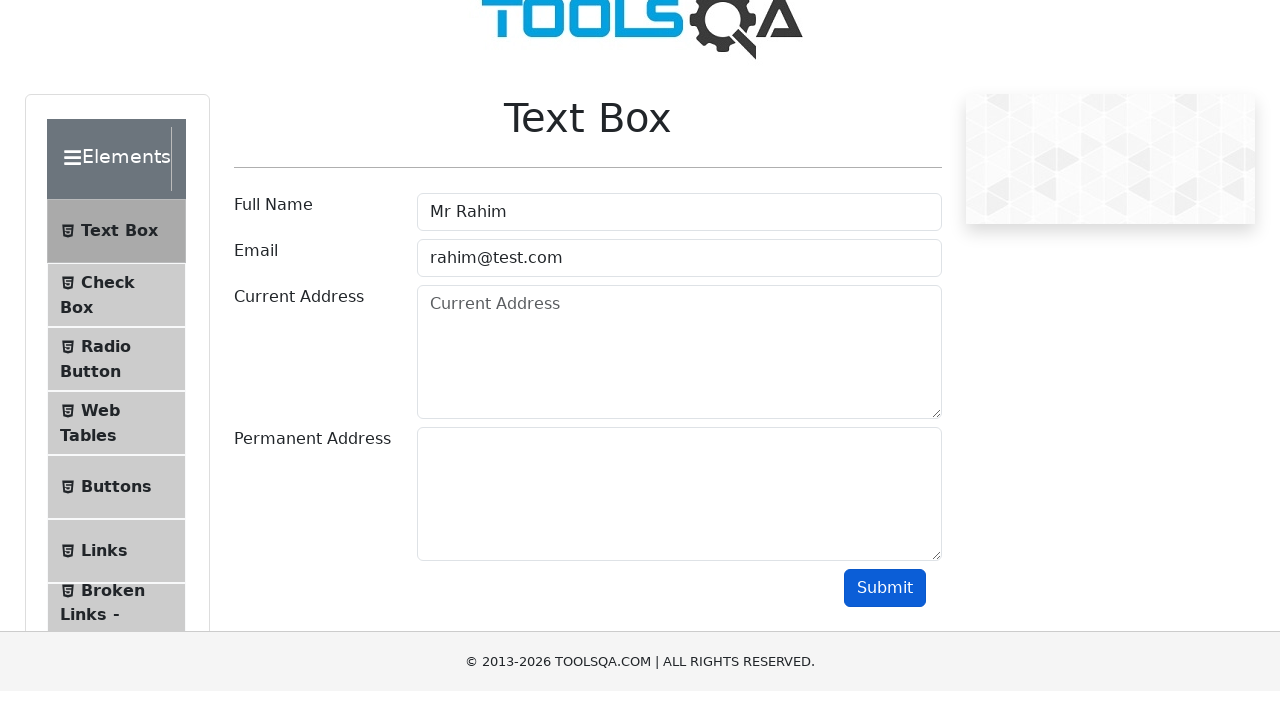

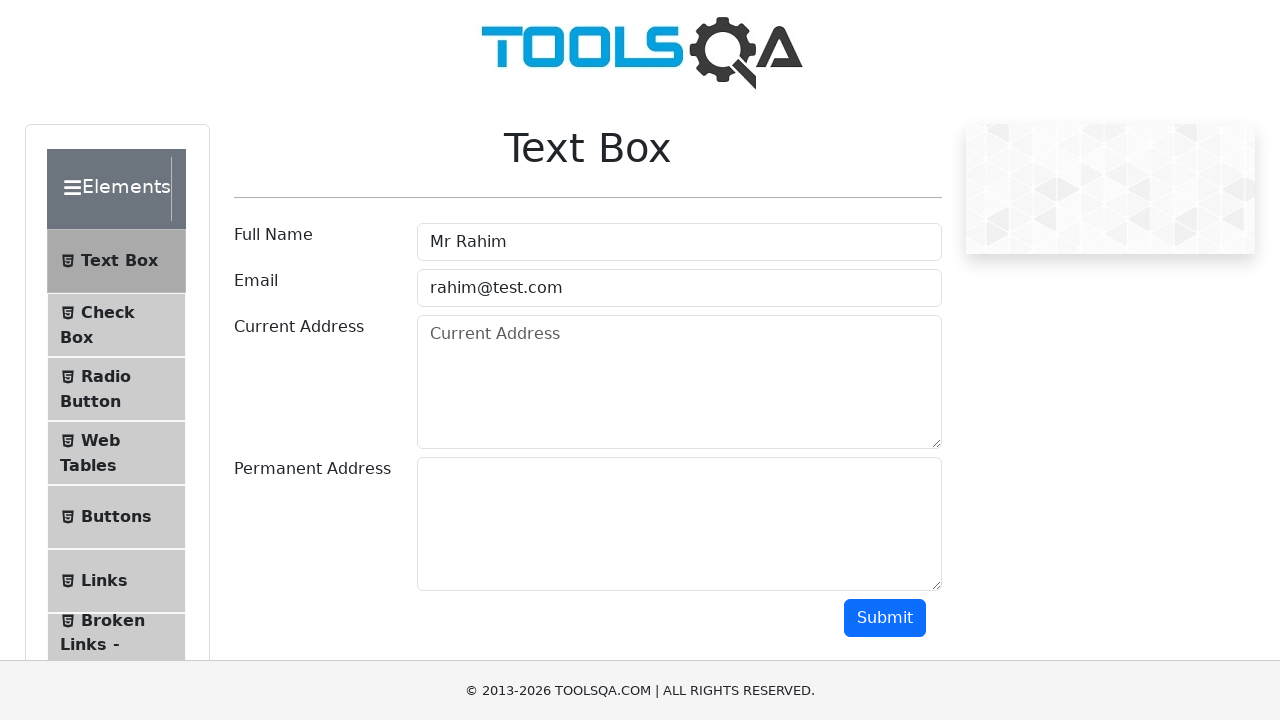